Switches the programming language from Node.js to Java using the language selector dropdown

Starting URL: https://playwright.dev/

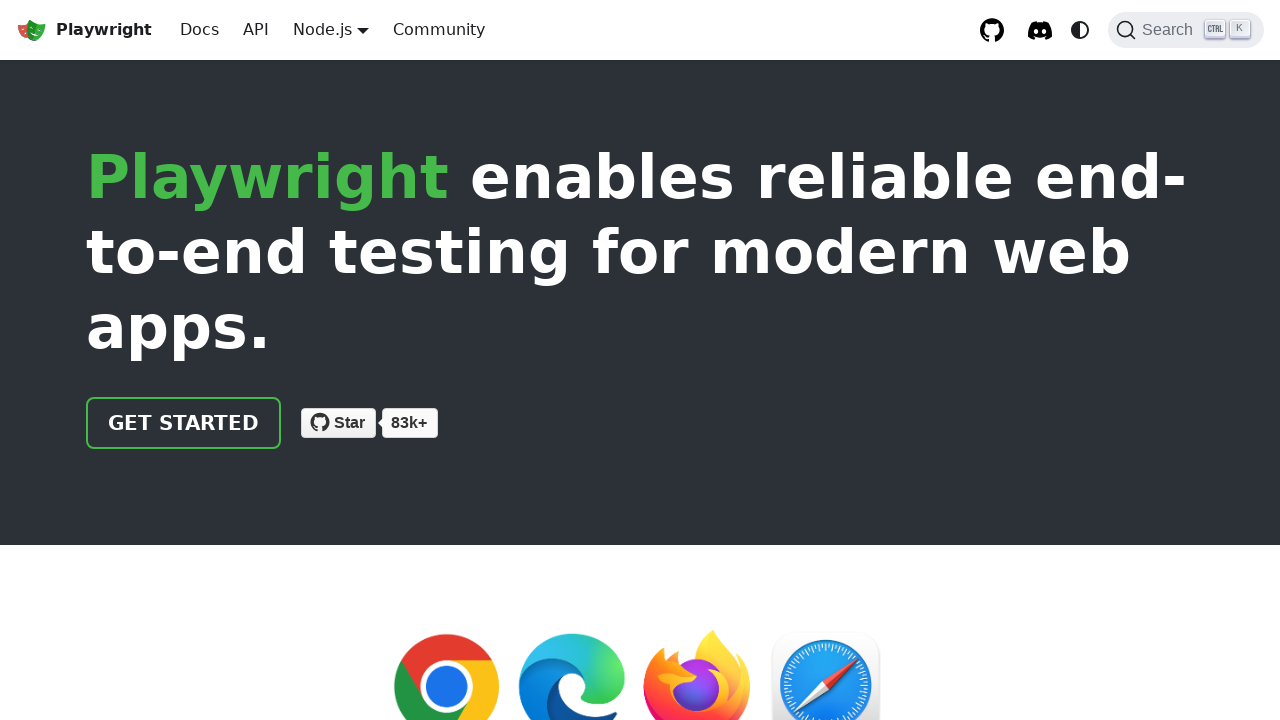

Clicked language dropdown in navbar at (331, 30) on .navbar__item.dropdown
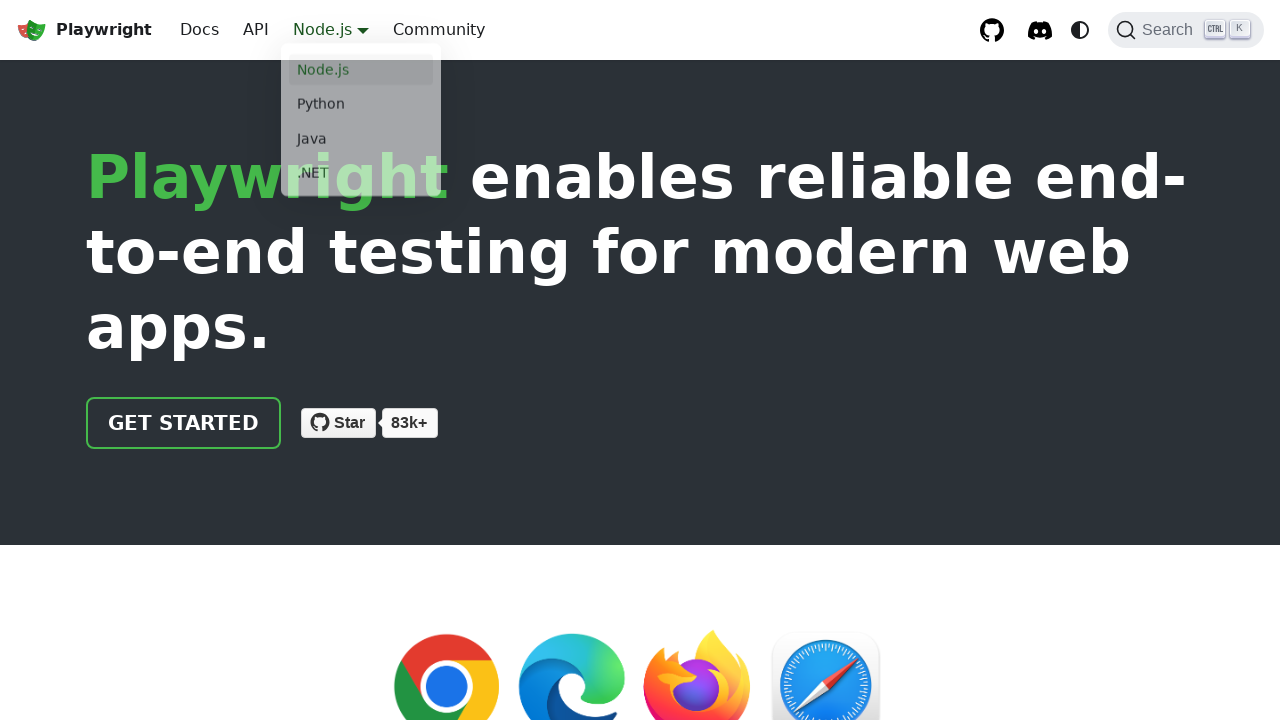

Selected Java from language dropdown at (361, 142) on a[href*='java']
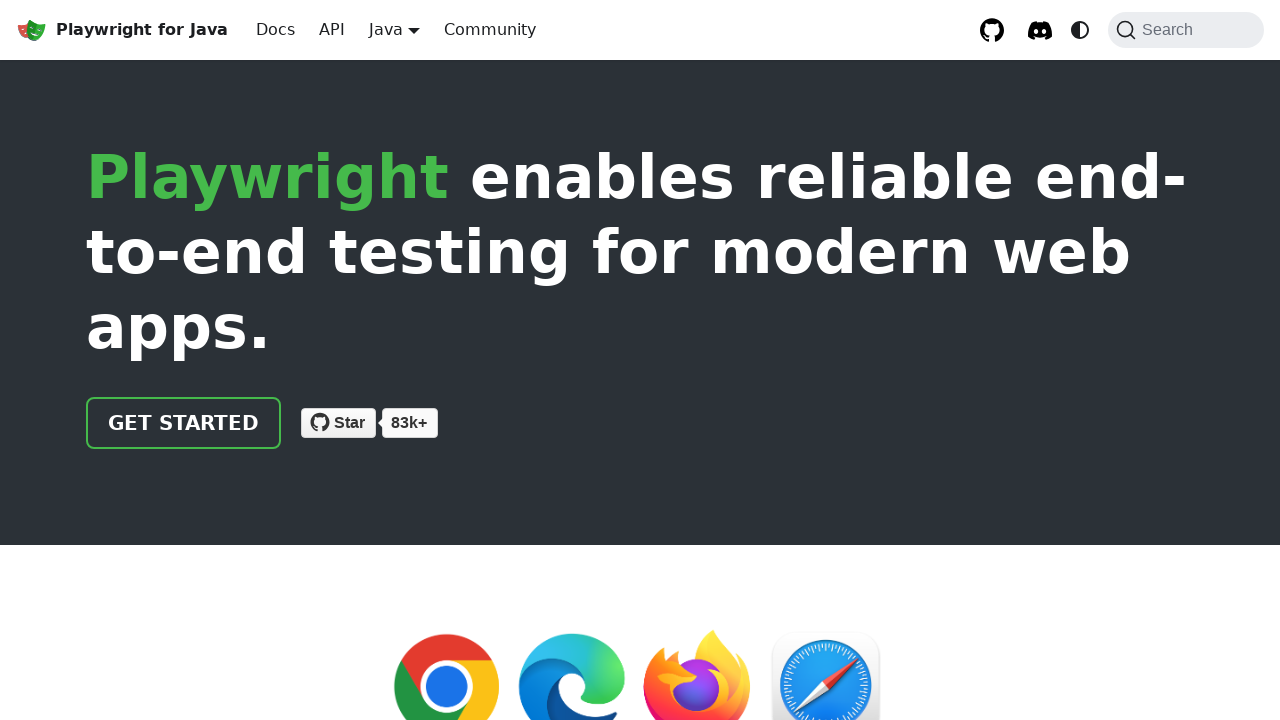

Page loaded with Java content - 'Playwright for Java' heading visible
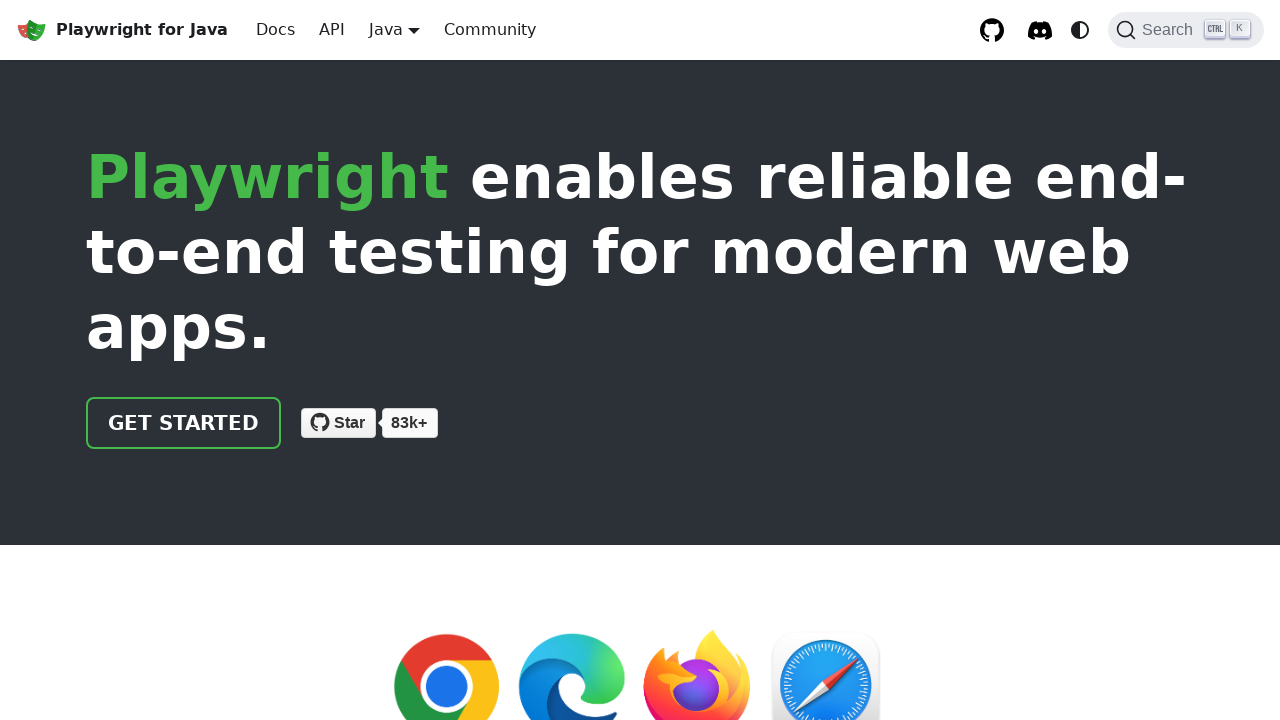

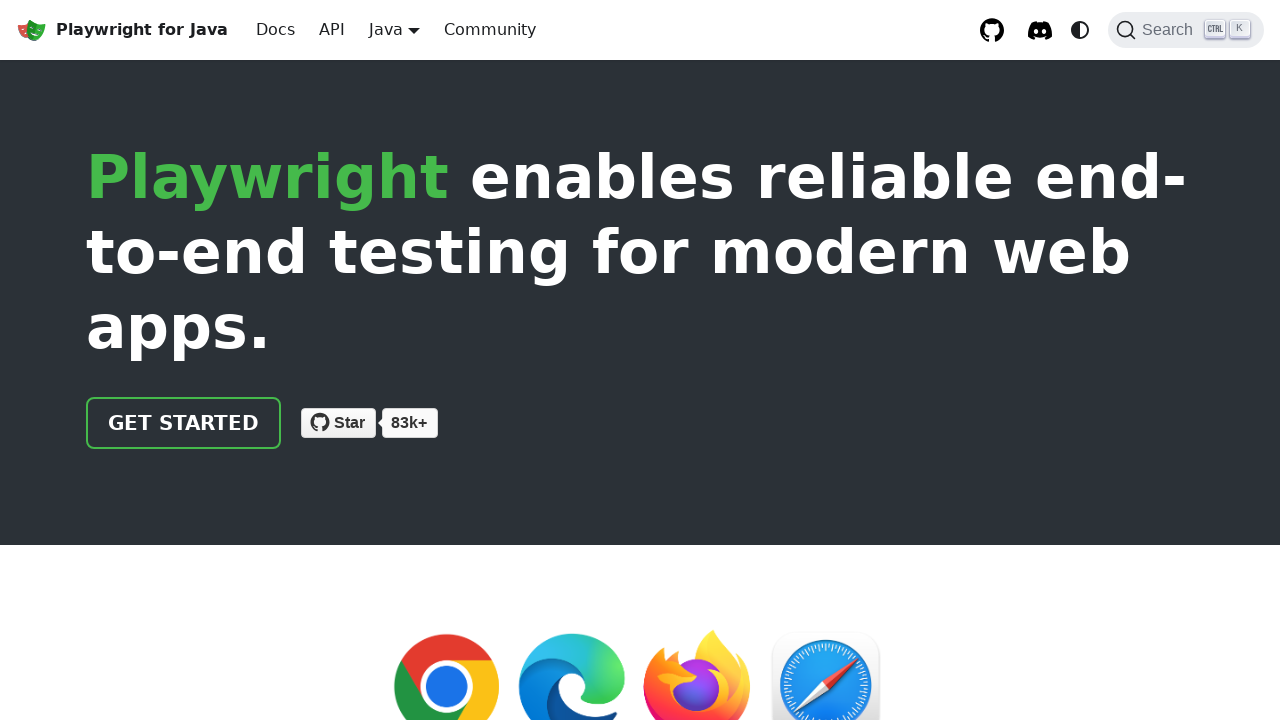